Tests the text box form submission on DemoQA website by navigating through the Elements section and filling out a form

Starting URL: https://demoqa.com/

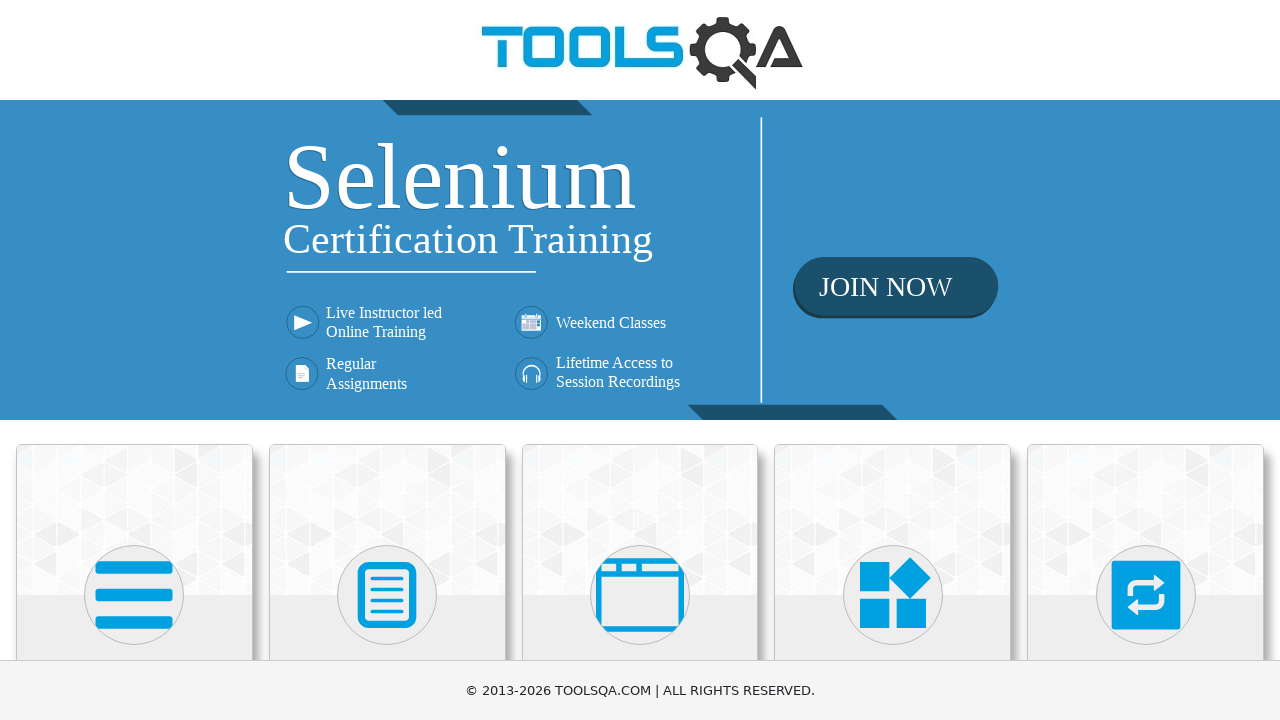

Clicked on Elements card on the homepage at (134, 360) on text=Elements
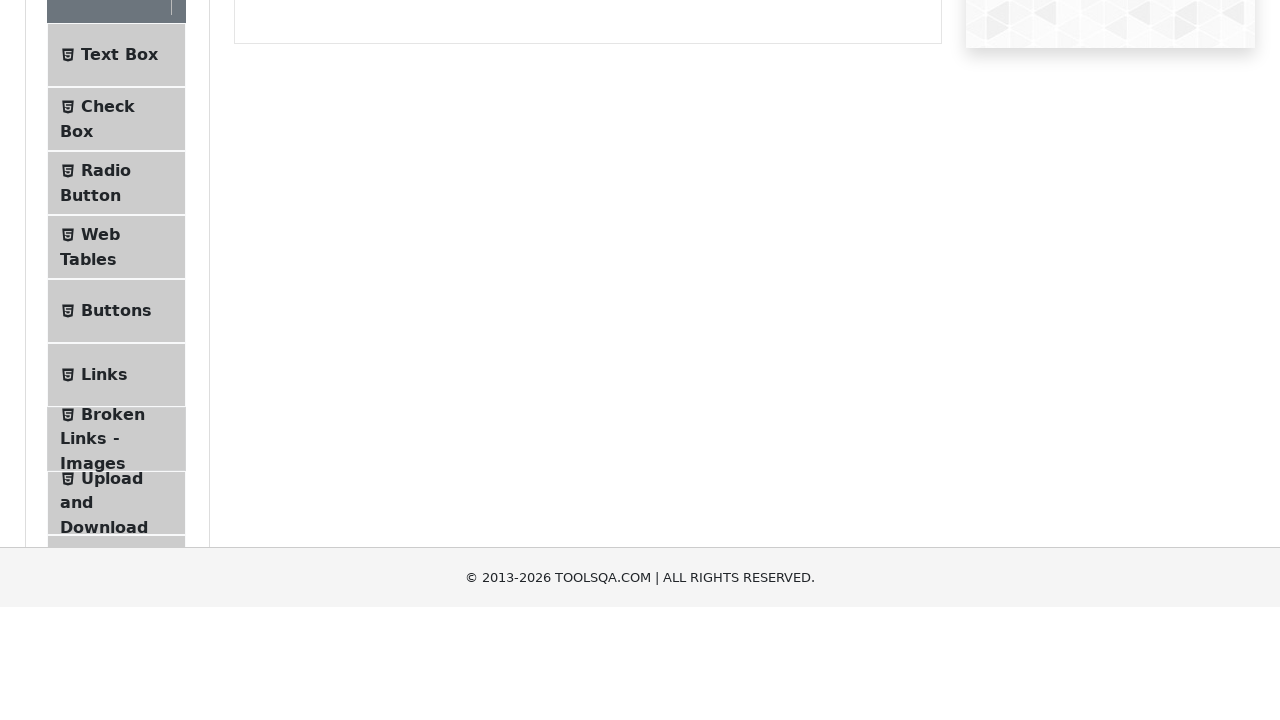

Zoomed out to see more content using keyboard shortcut
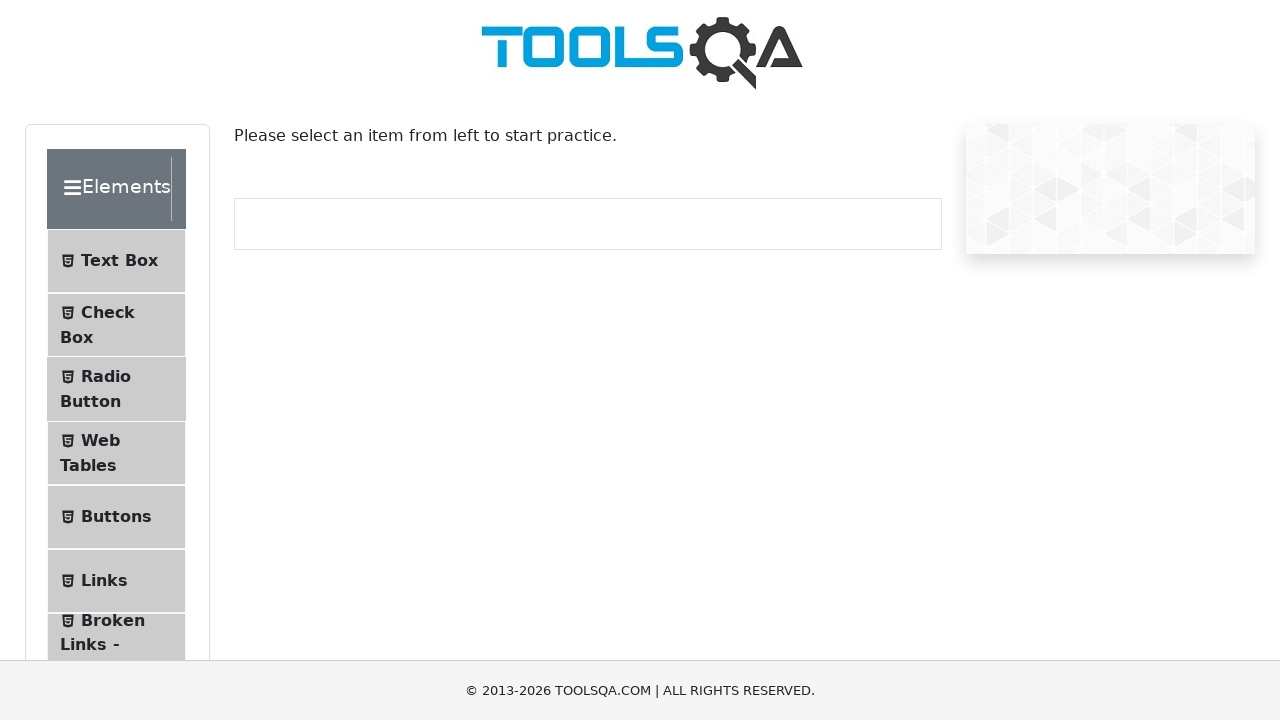

Clicked on Text Box menu item at (119, 261) on text=Text Box
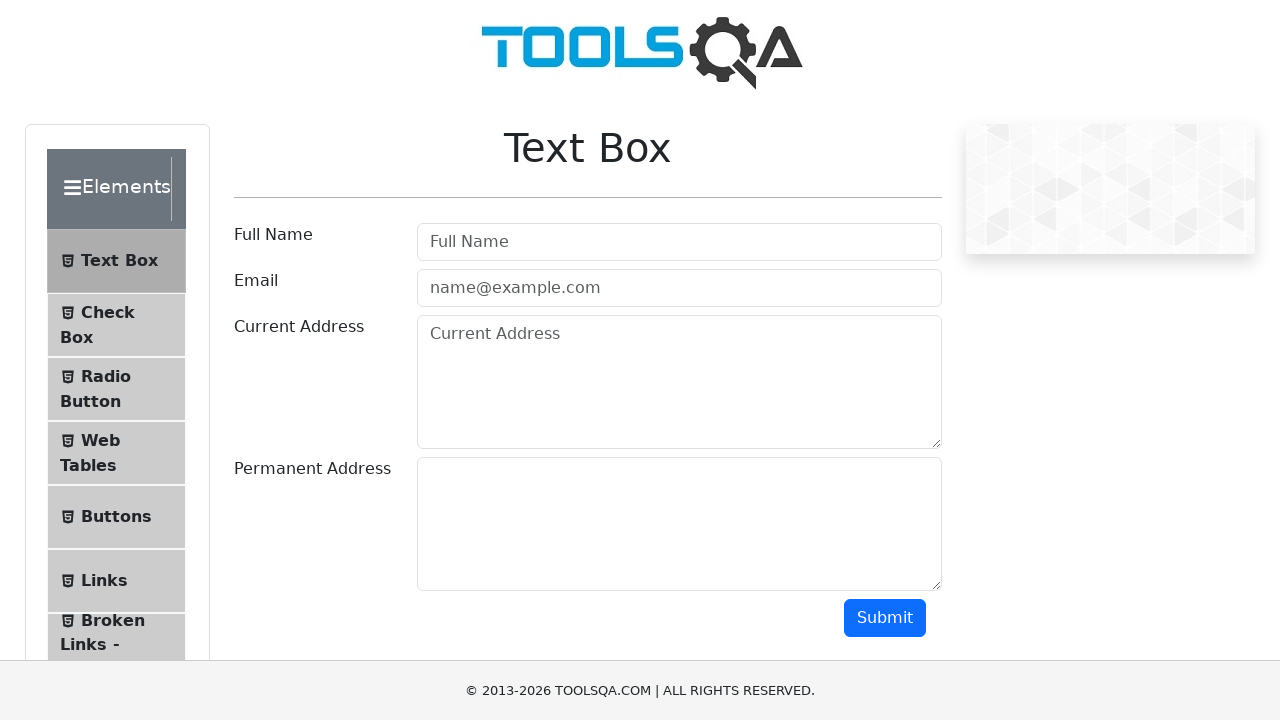

Filled userName field with 'John Doe' on #userName
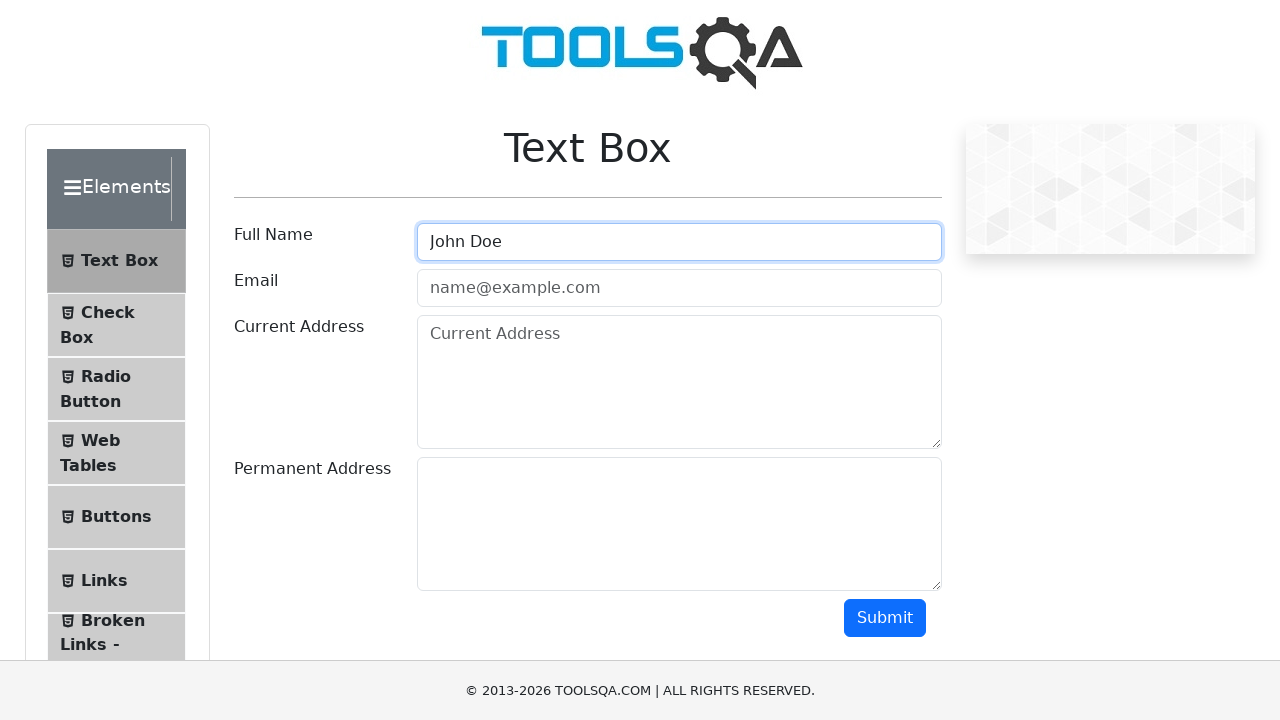

Filled userEmail field with 'john.doe@example.com' on #userEmail
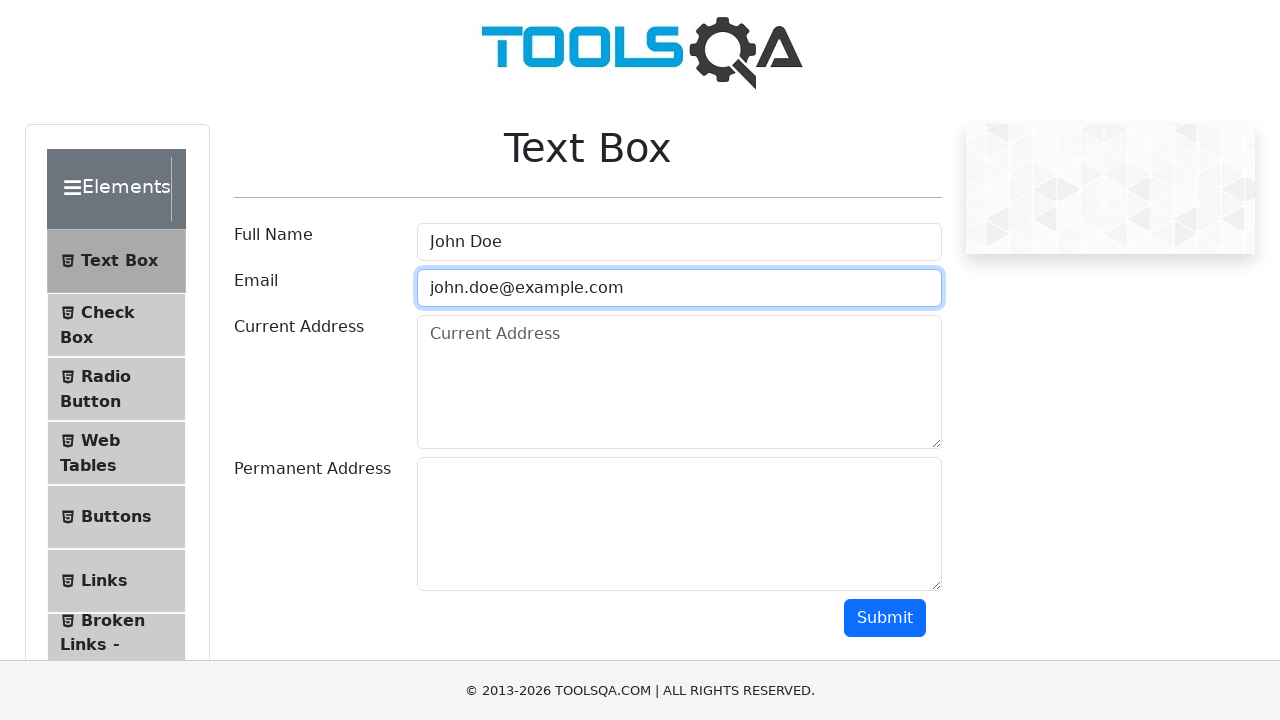

Filled currentAddress field with '123 Main Street, New York, NY 10001' on #currentAddress
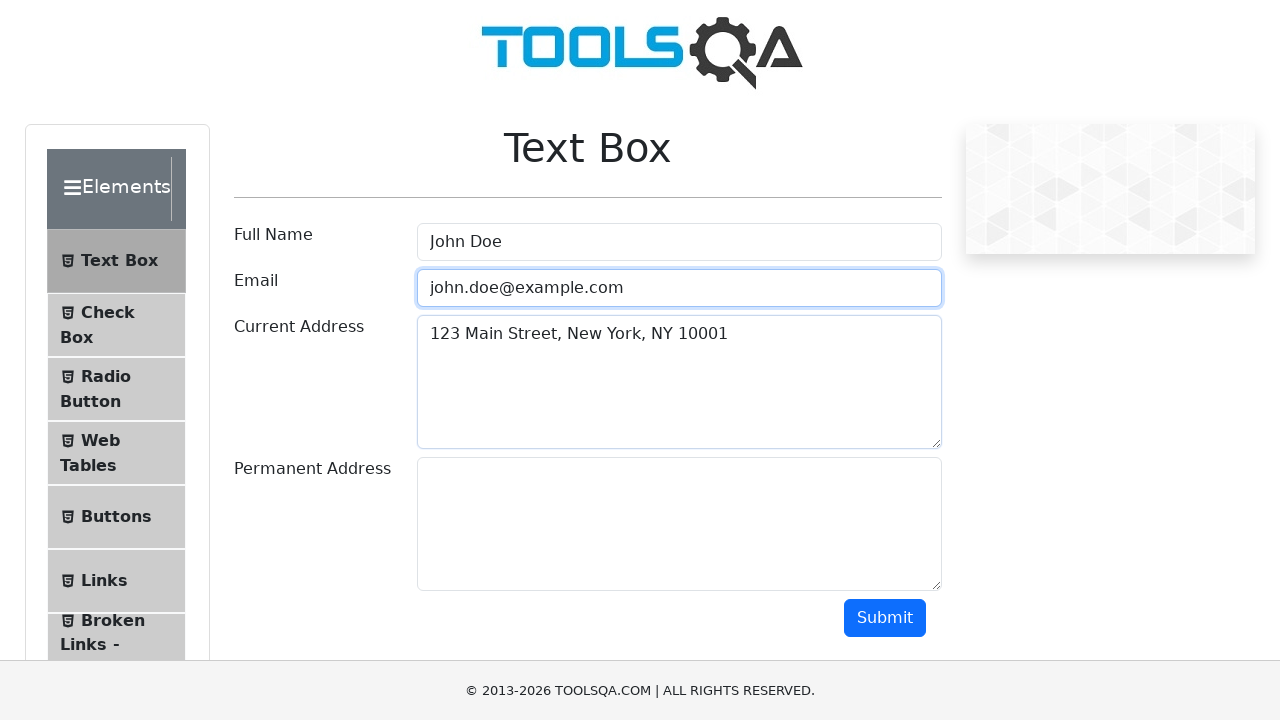

Filled permanentAddress field with '456 Oak Avenue, Los Angeles, CA 90001' on #permanentAddress
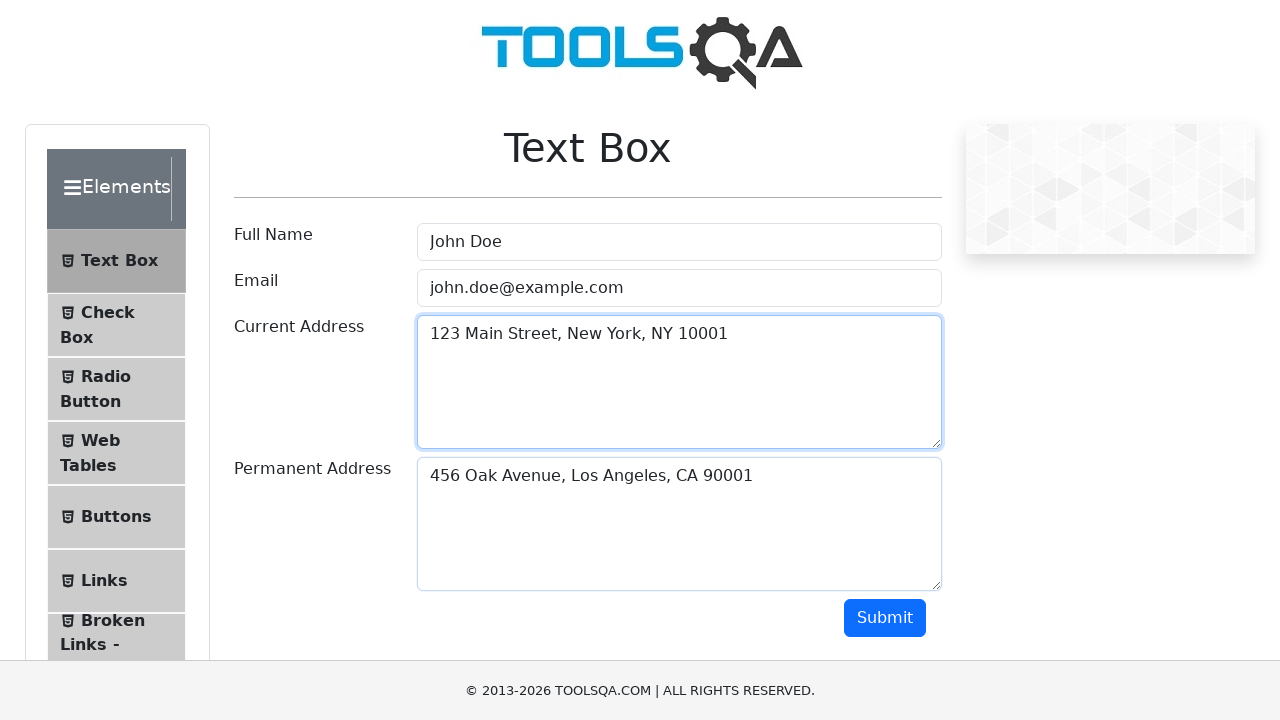

Clicked submit button to submit the form at (885, 618) on #submit
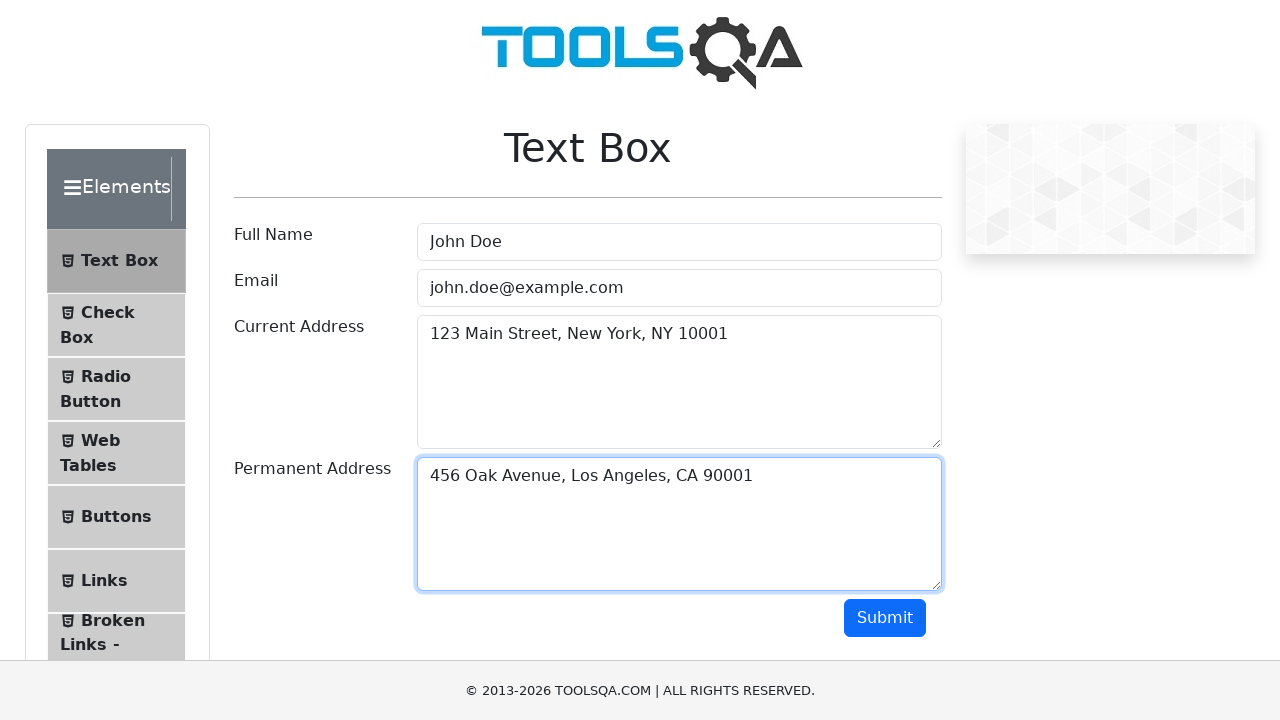

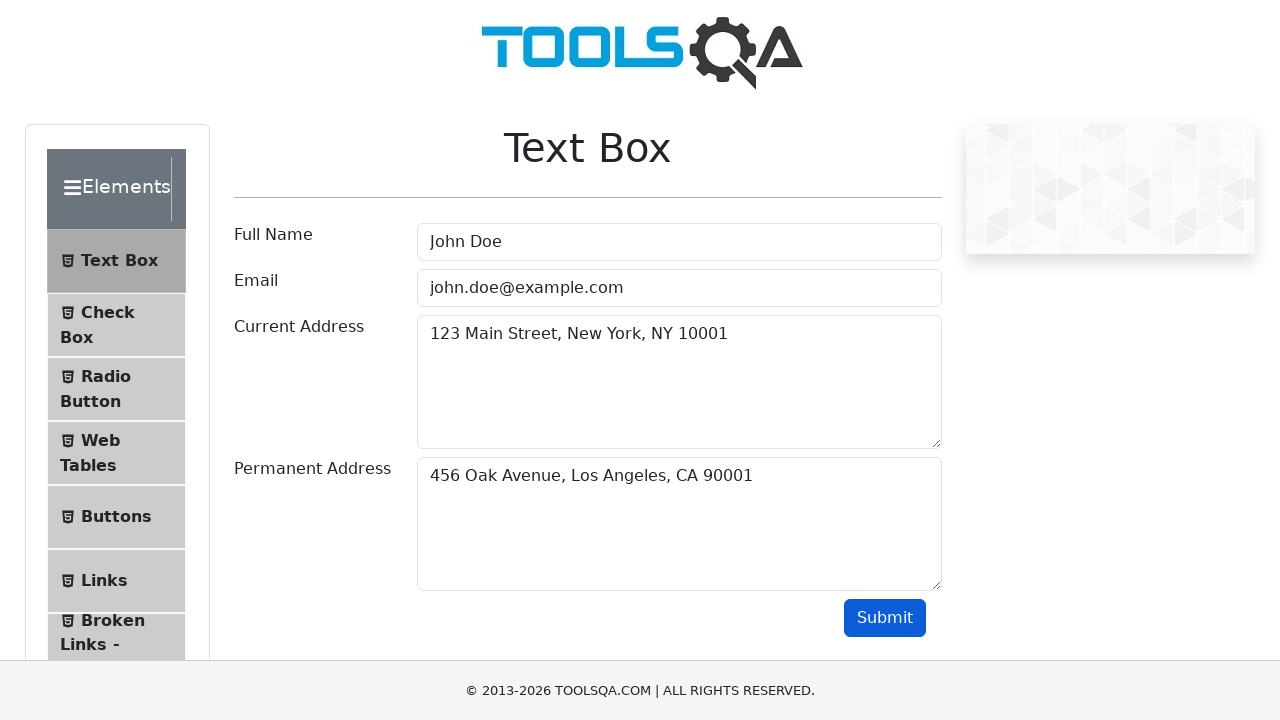